Tests JavaScript scroll operation by navigating to the Selenium website and scrolling down the page by 1000 pixels

Starting URL: https://www.selenium.dev

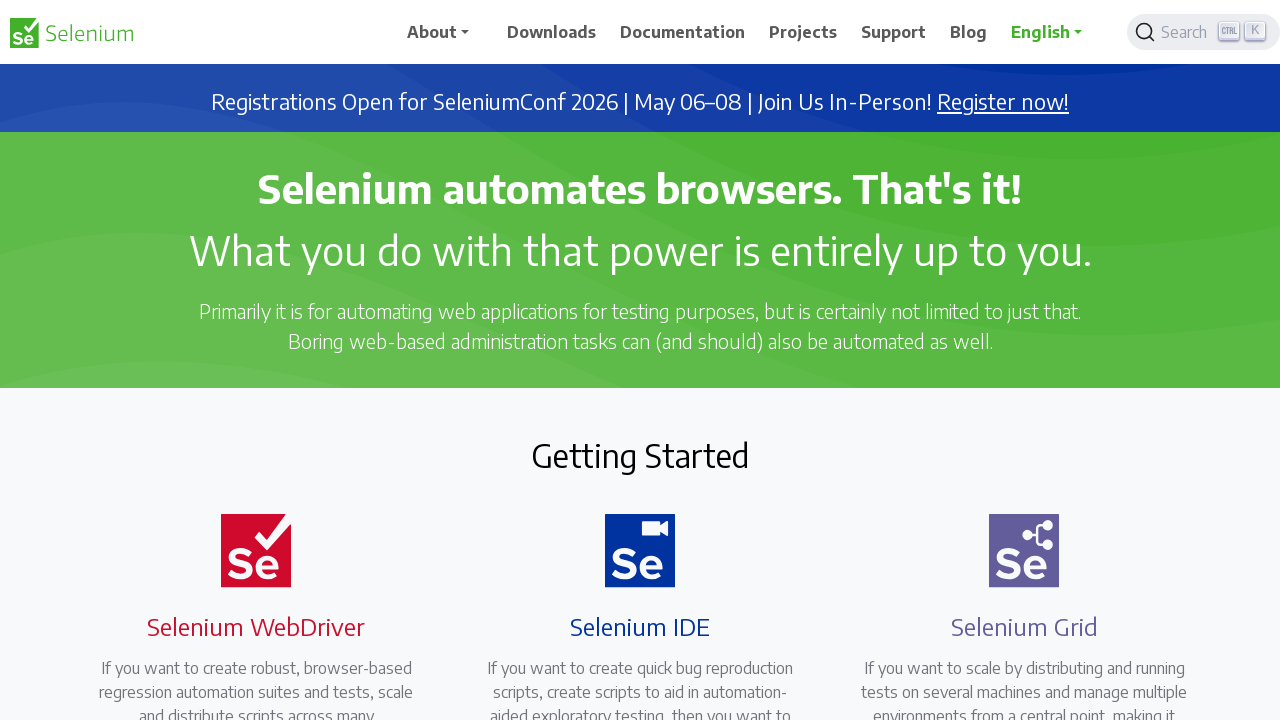

Navigated to Selenium website
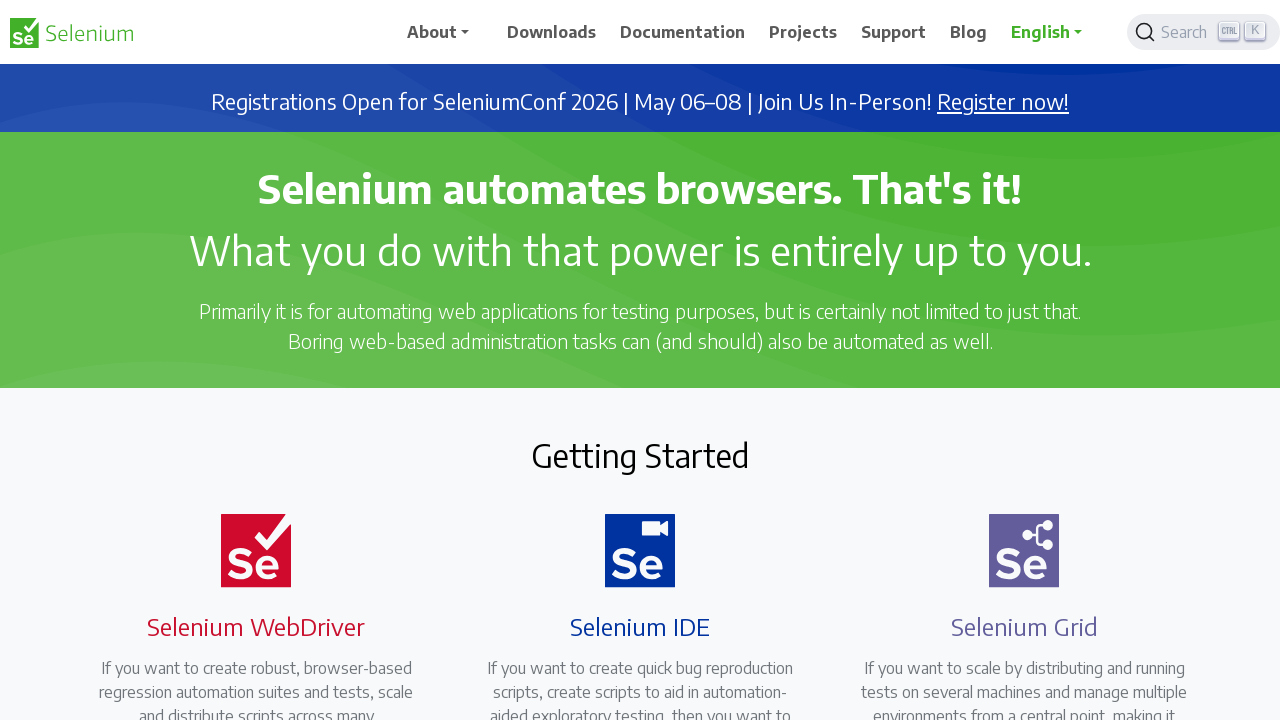

Scrolled down the page by 1000 pixels using JavaScript
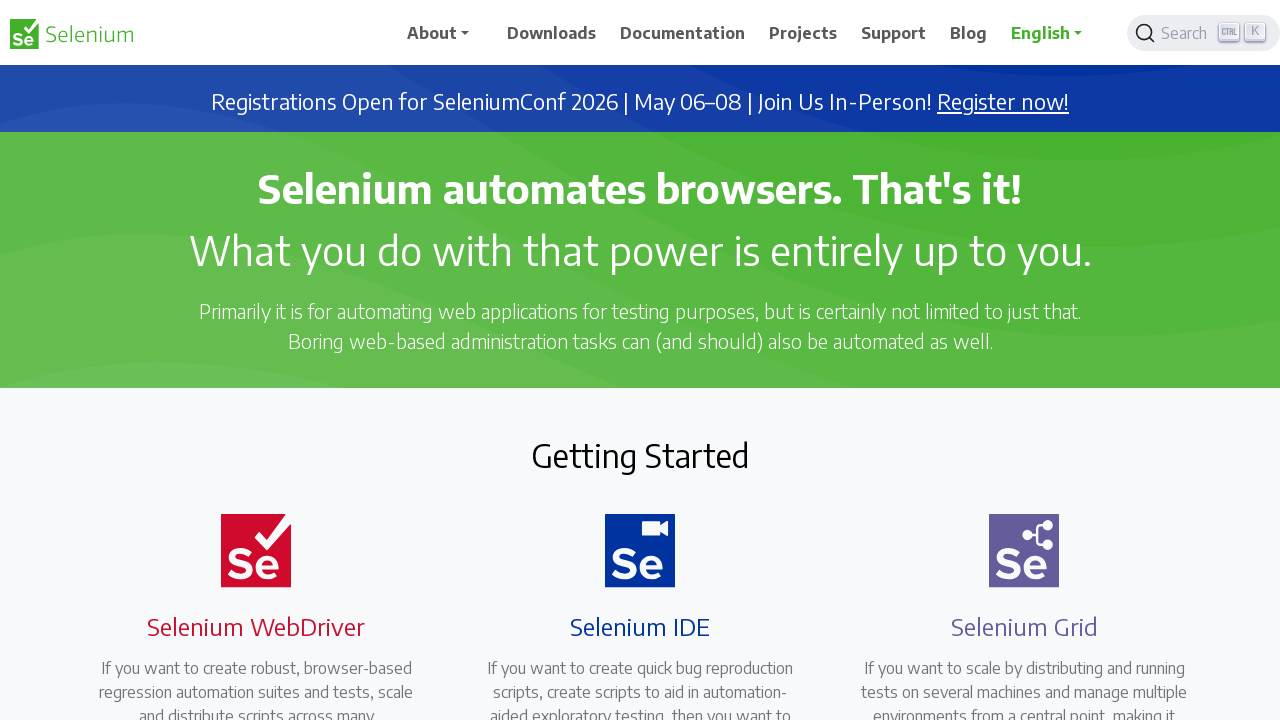

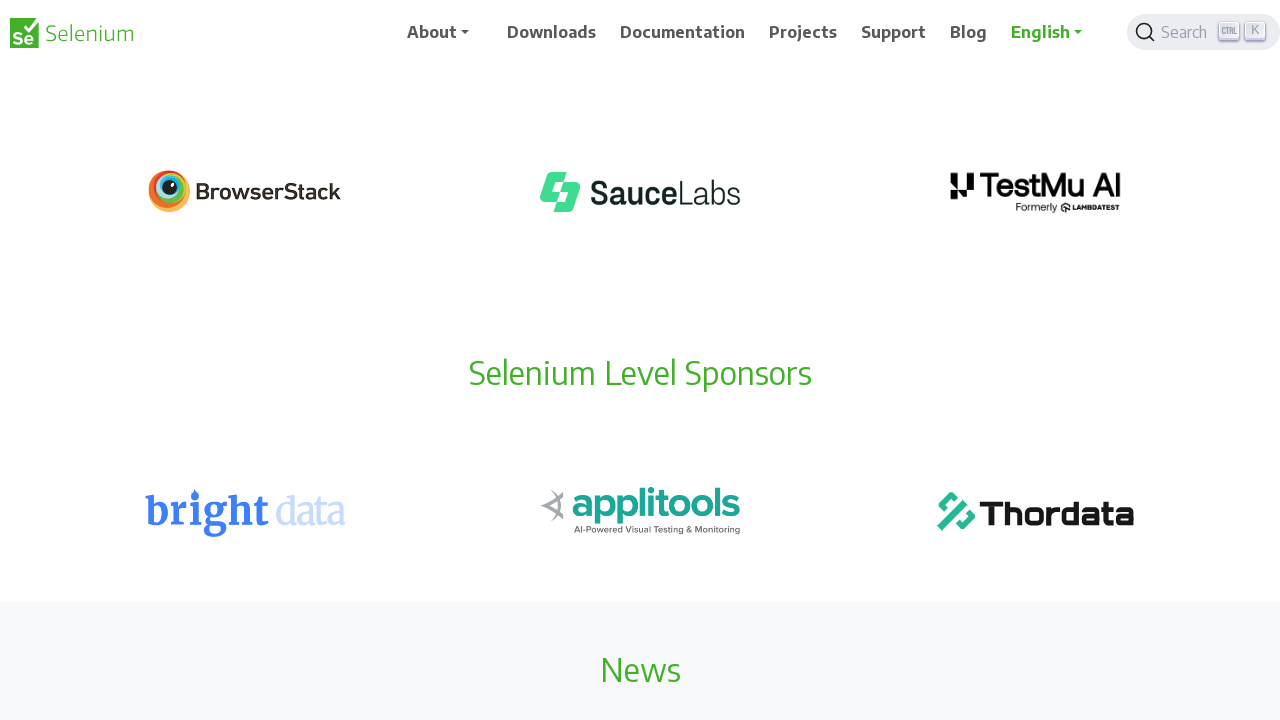